Tests new window/tab handling by clicking a button that opens a new browser tab and verifying multiple pages are open

Starting URL: https://demo.automationtesting.in/Windows.html

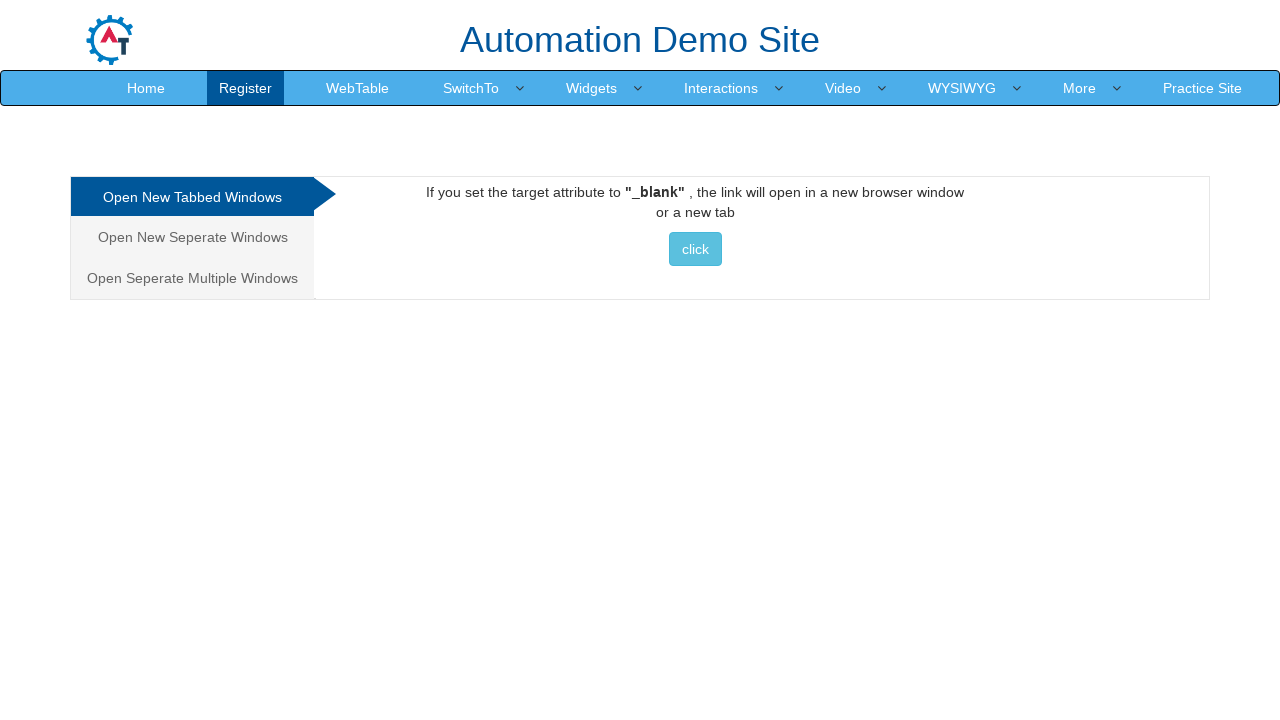

Waited for and clicked the 'click' button to open new tab
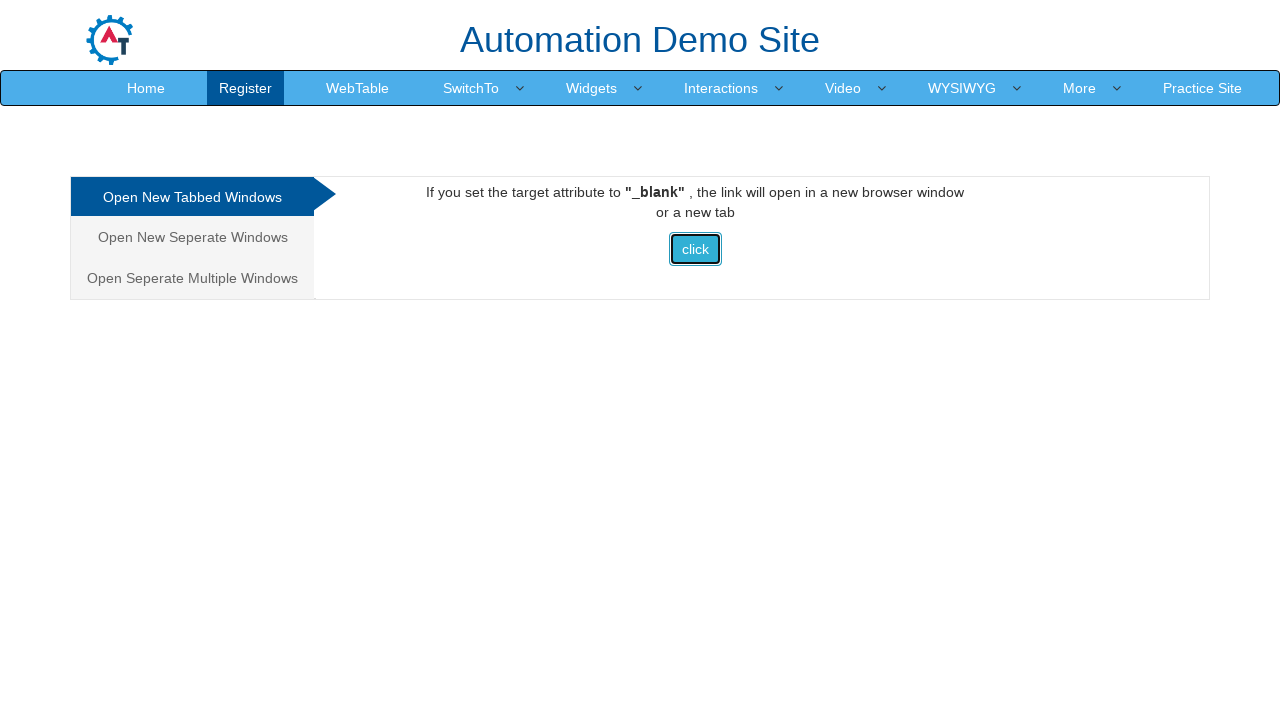

Waited 2000ms for new tab to fully load
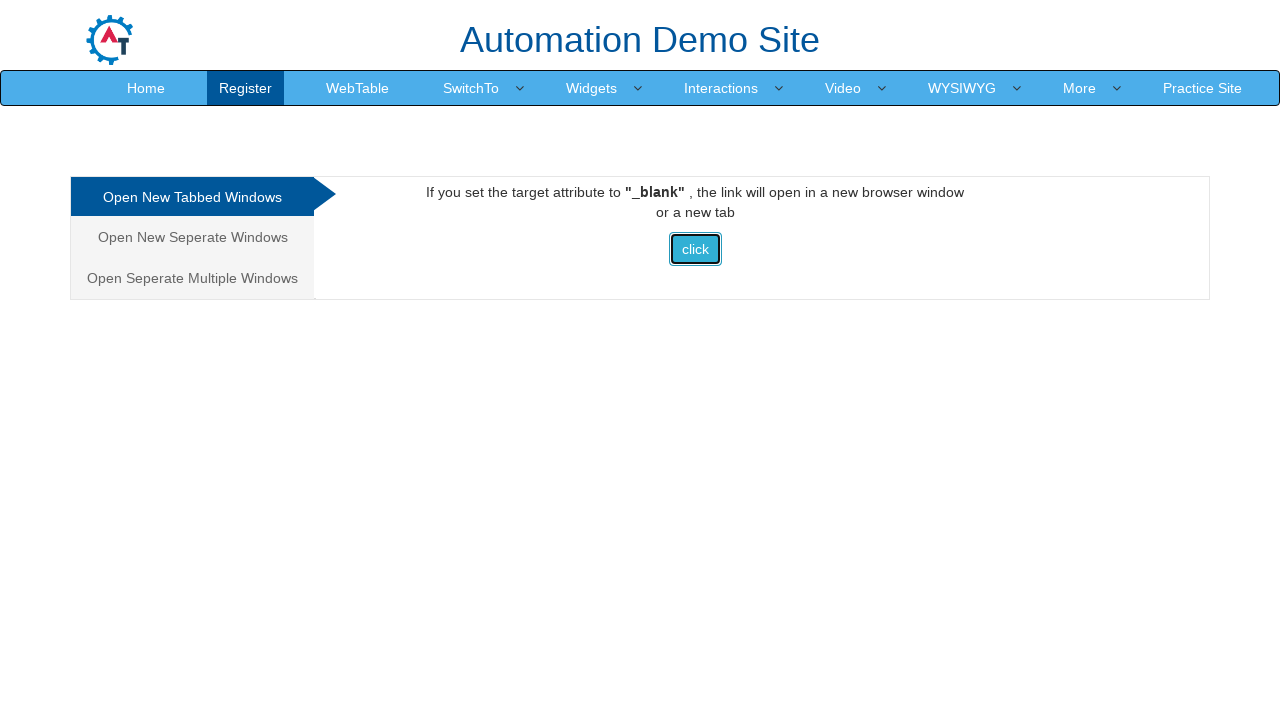

Retrieved list of all open pages from context
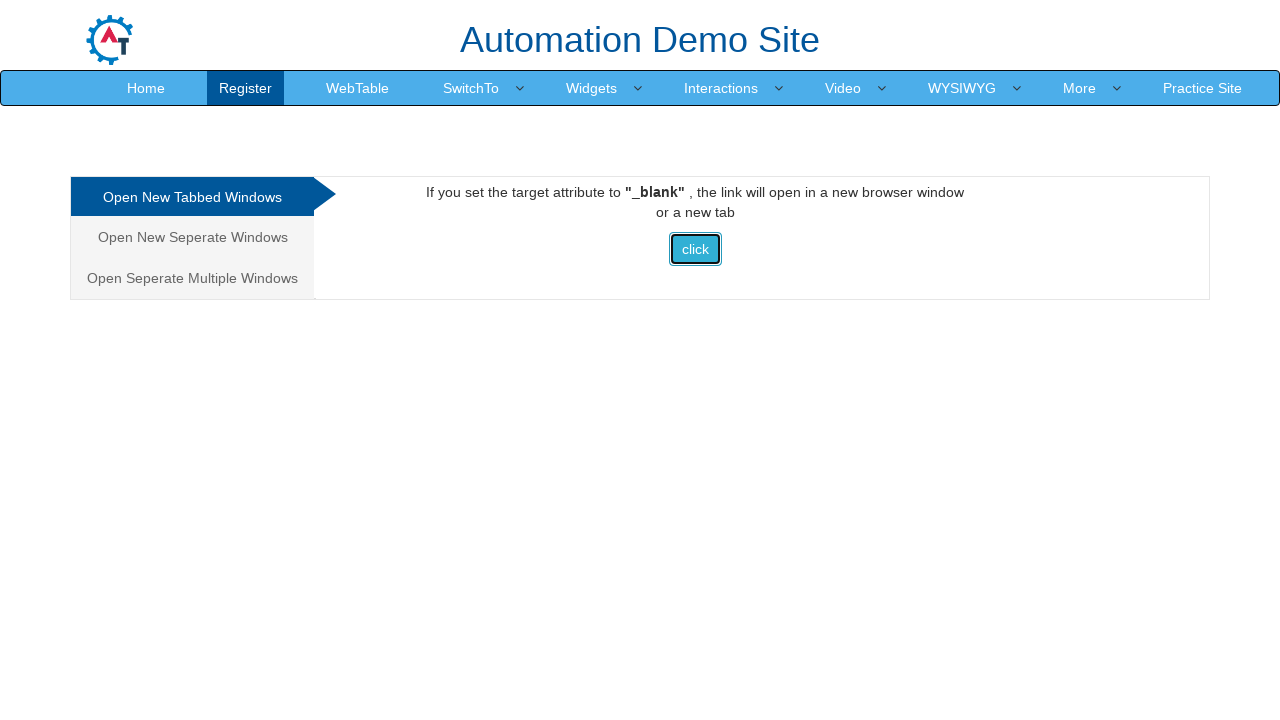

Verified that at least 2 pages are open (found 2 pages)
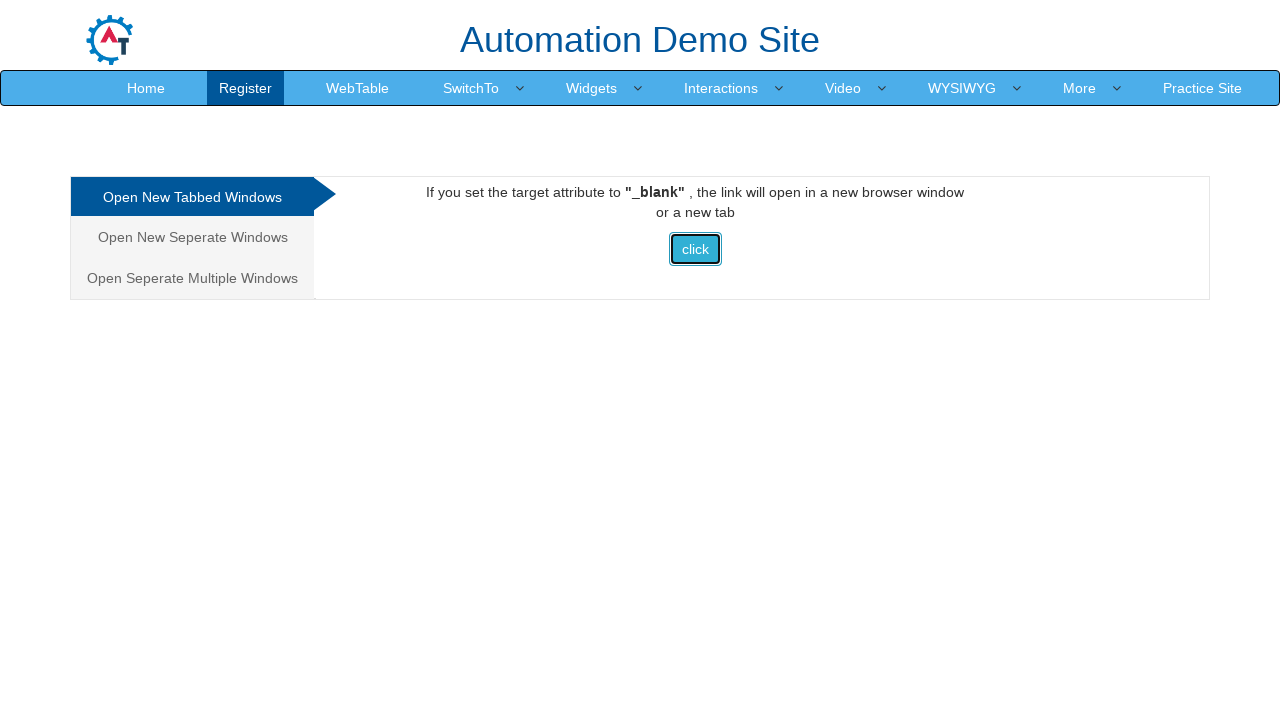

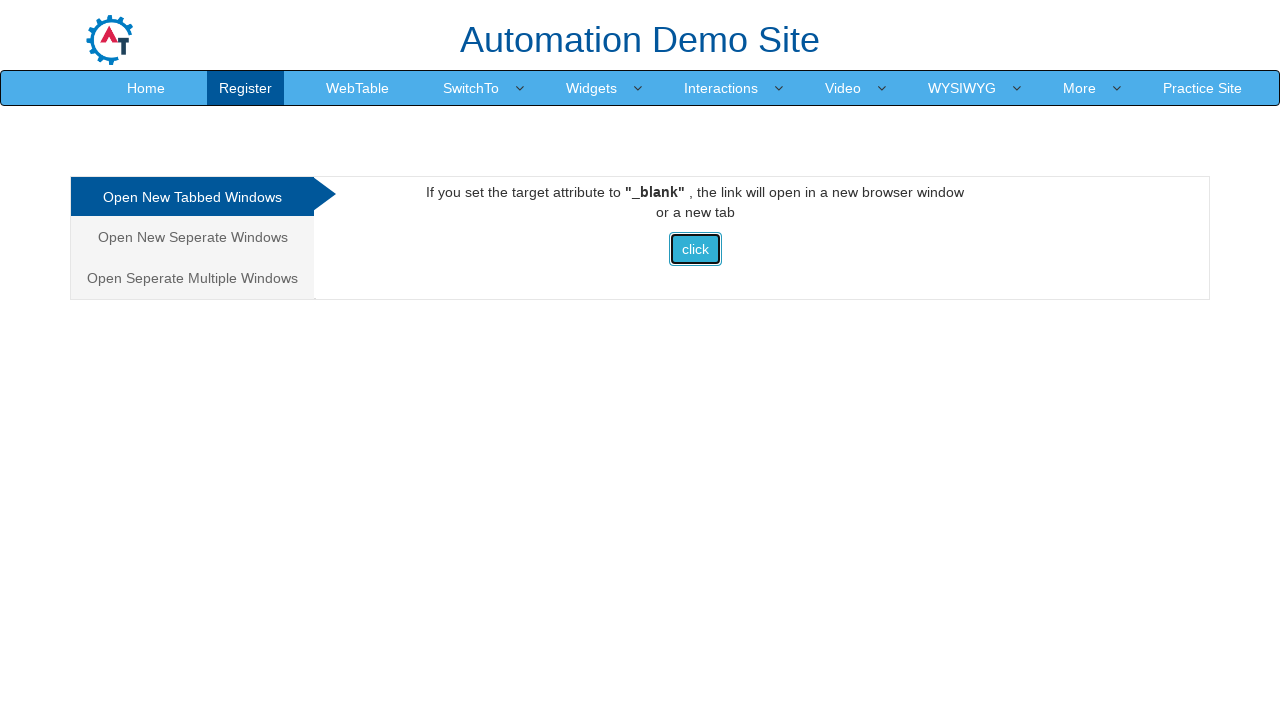